Navigates to the AngularJS website and waits for the page to load. This is a basic page load verification test.

Starting URL: https://www.angularjs.org

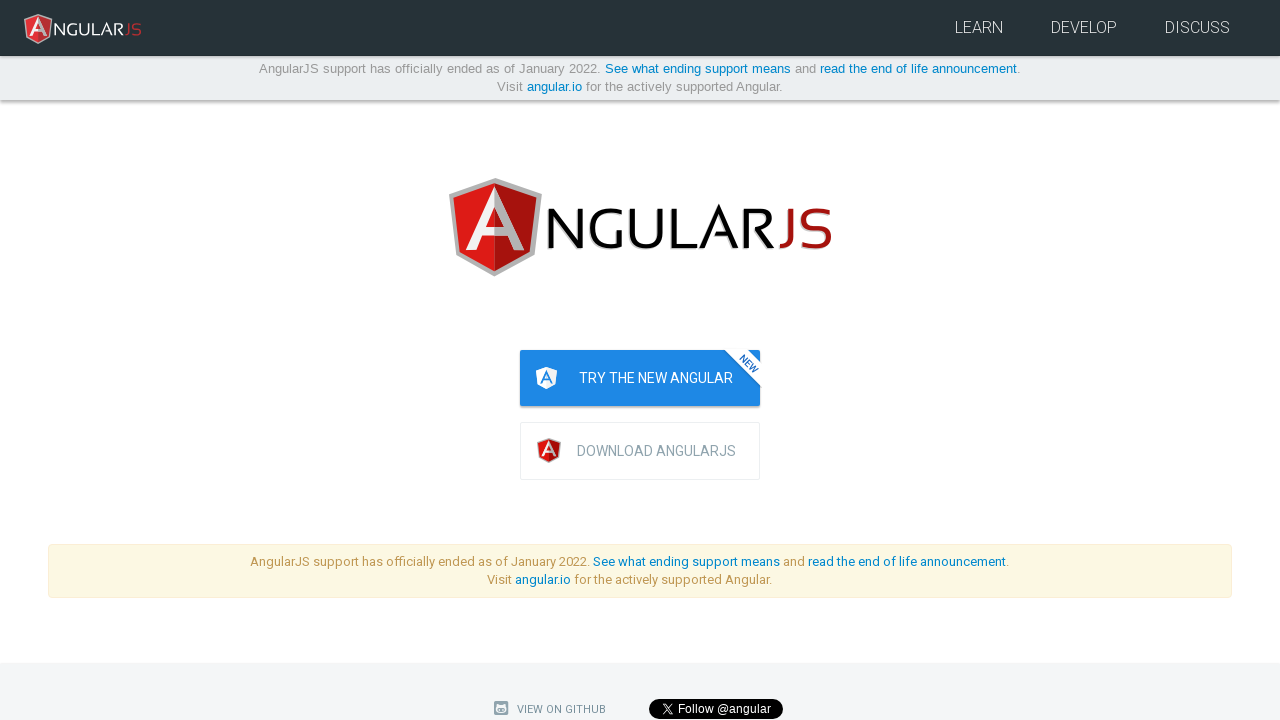

Navigated to AngularJS website at https://www.angularjs.org
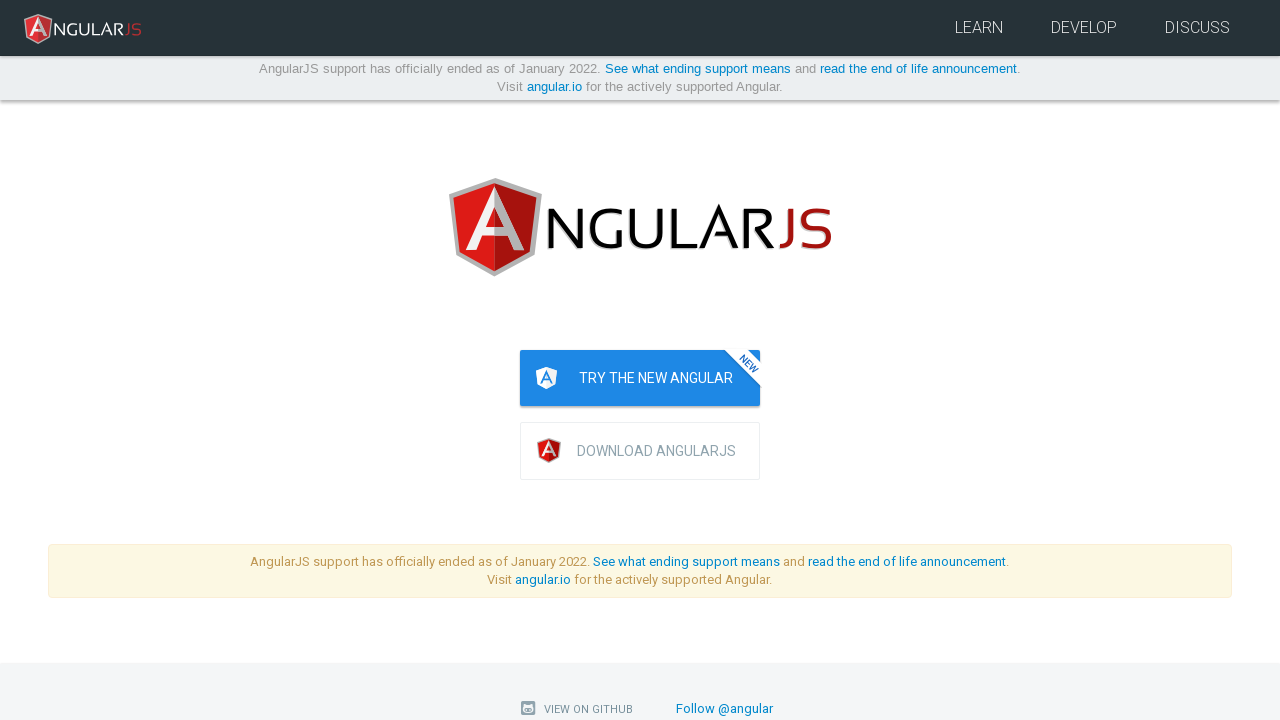

Page reached domcontentloaded state
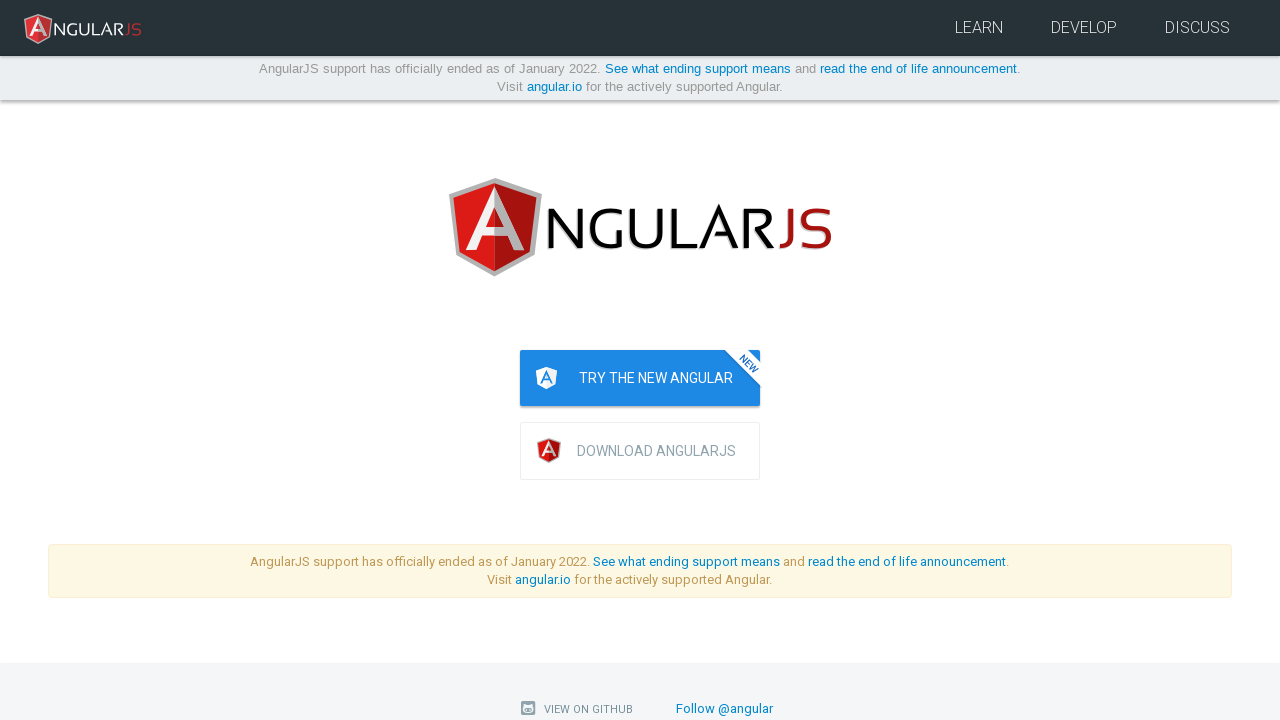

Body element is visible - page load verification complete
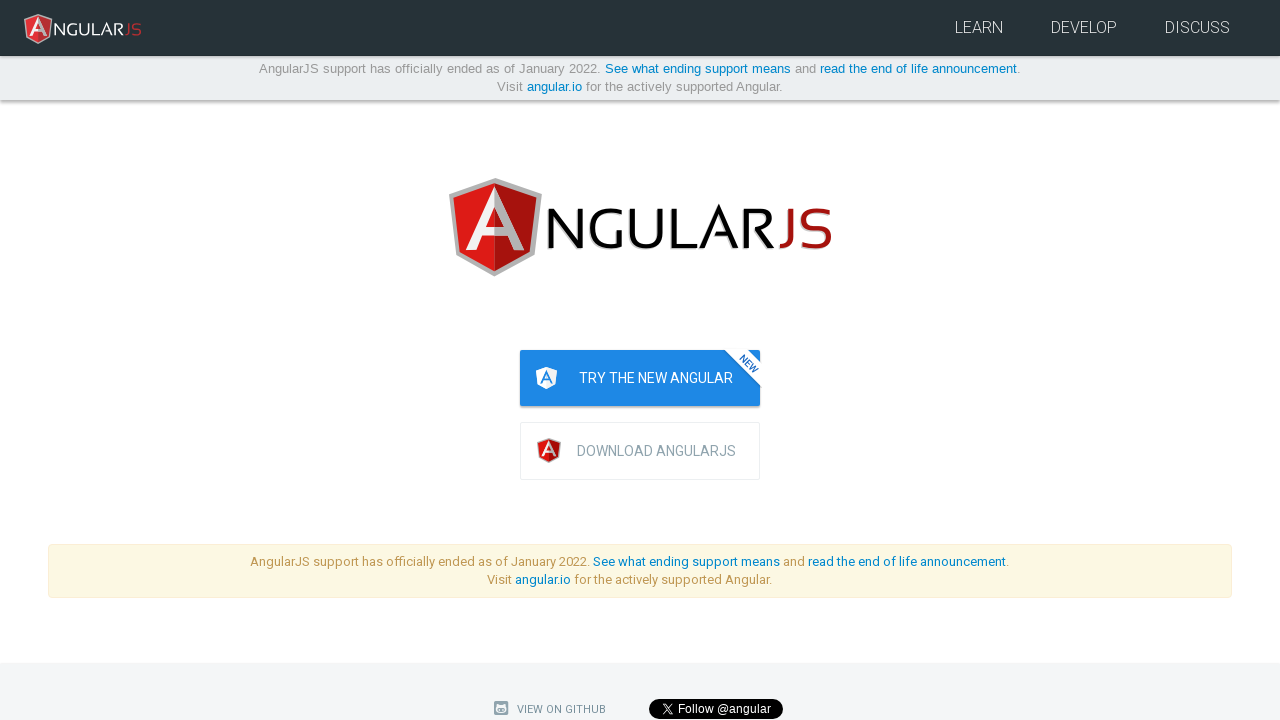

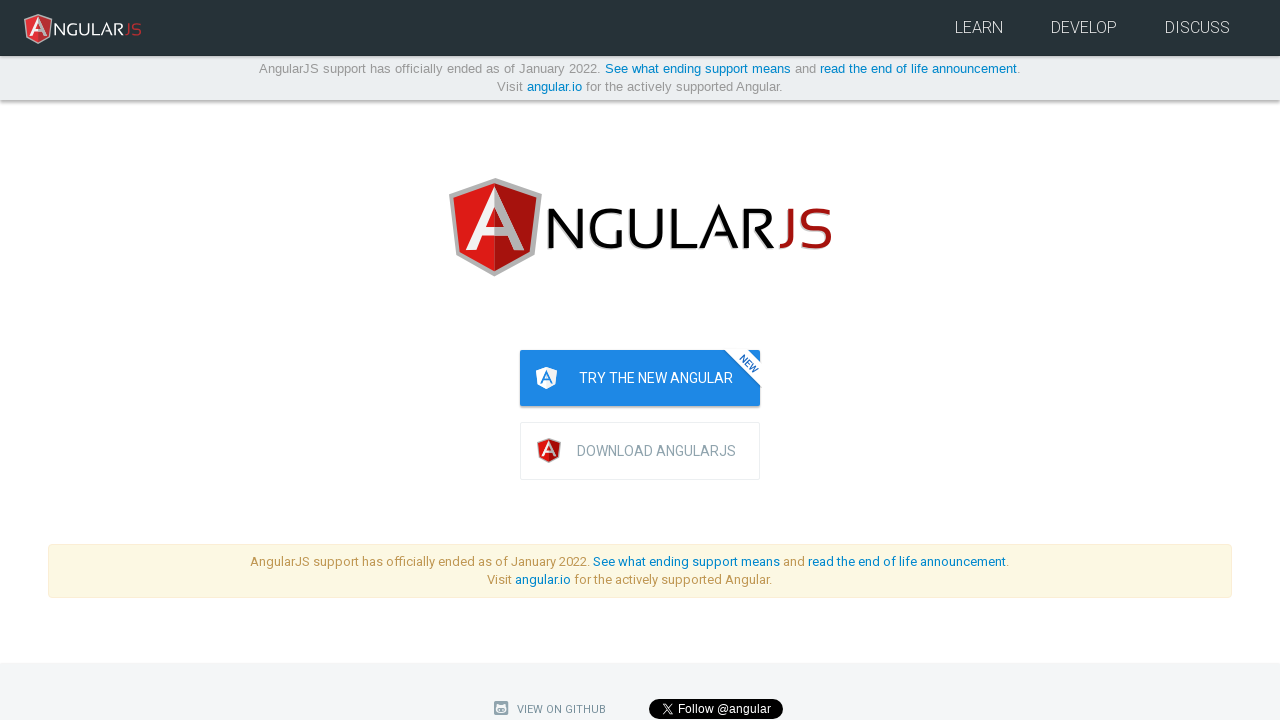